Opens a practice project page and verifies the page loads by checking the title and URL

Starting URL: https://rahulshettyacademy.com/practice-project

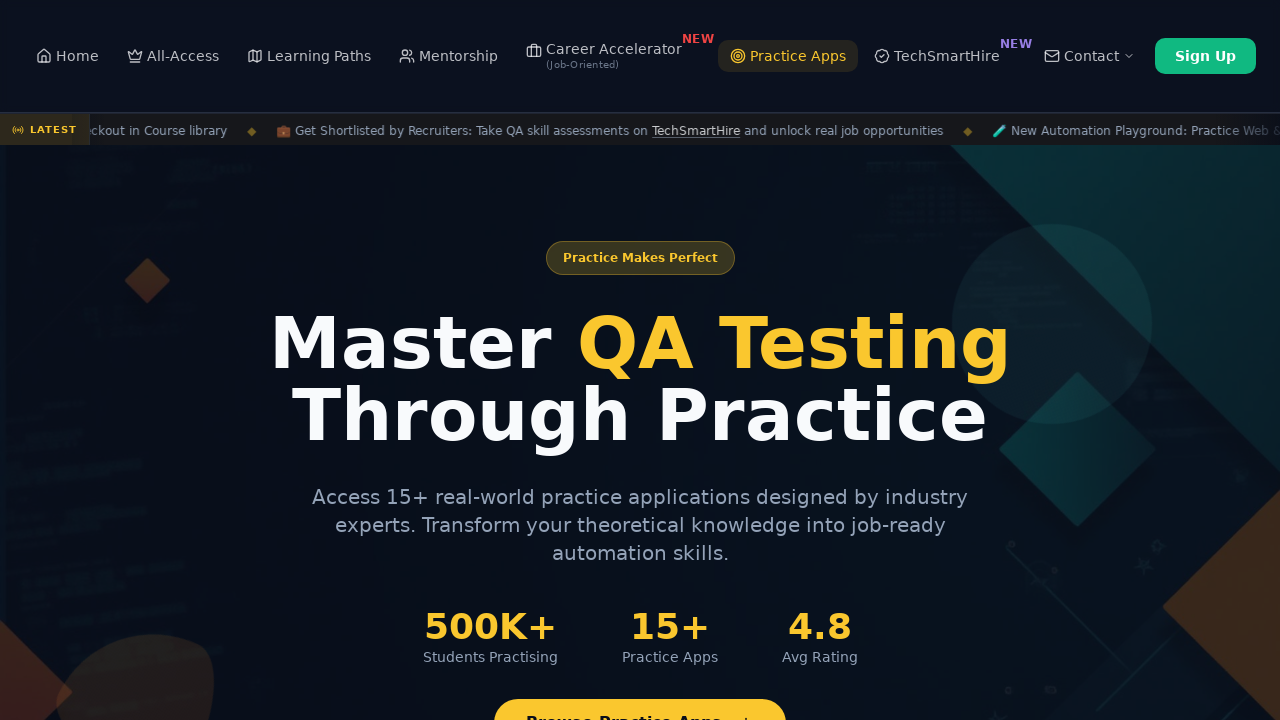

Waited for page to reach domcontentloaded state
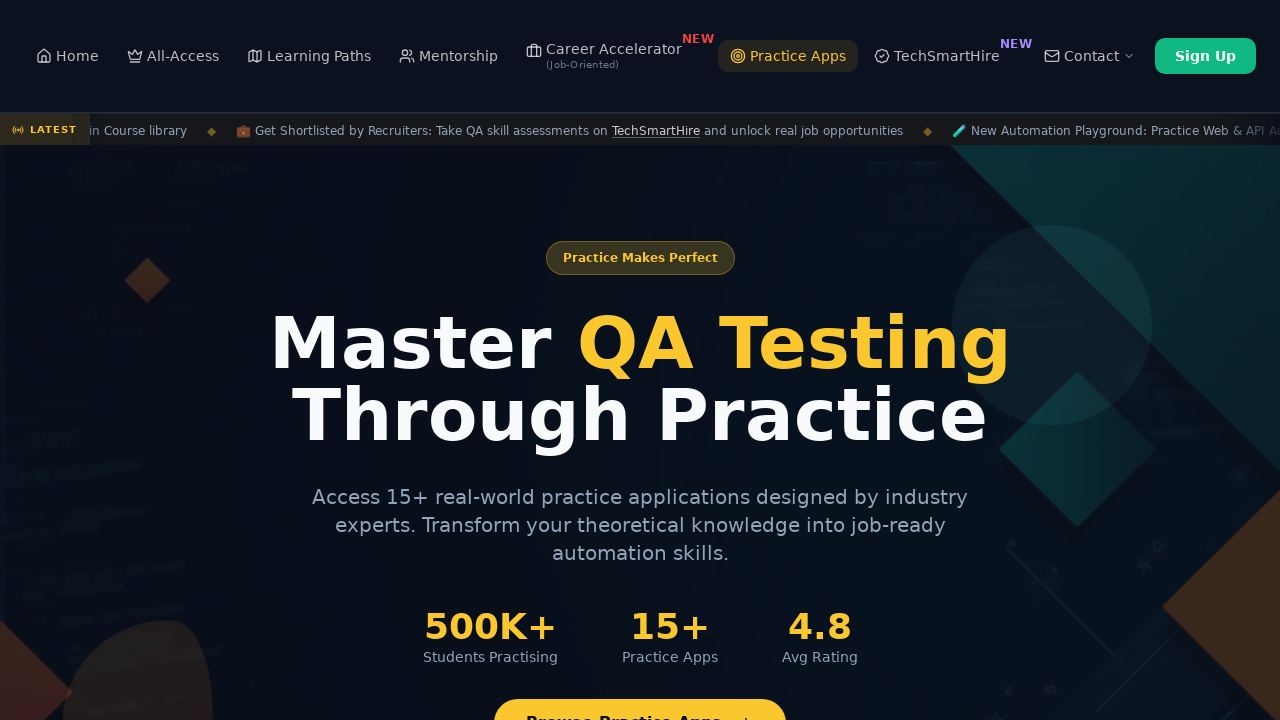

Retrieved page title: 'QA Automation Practice Sites | Playwright, Selenium & API Testing'
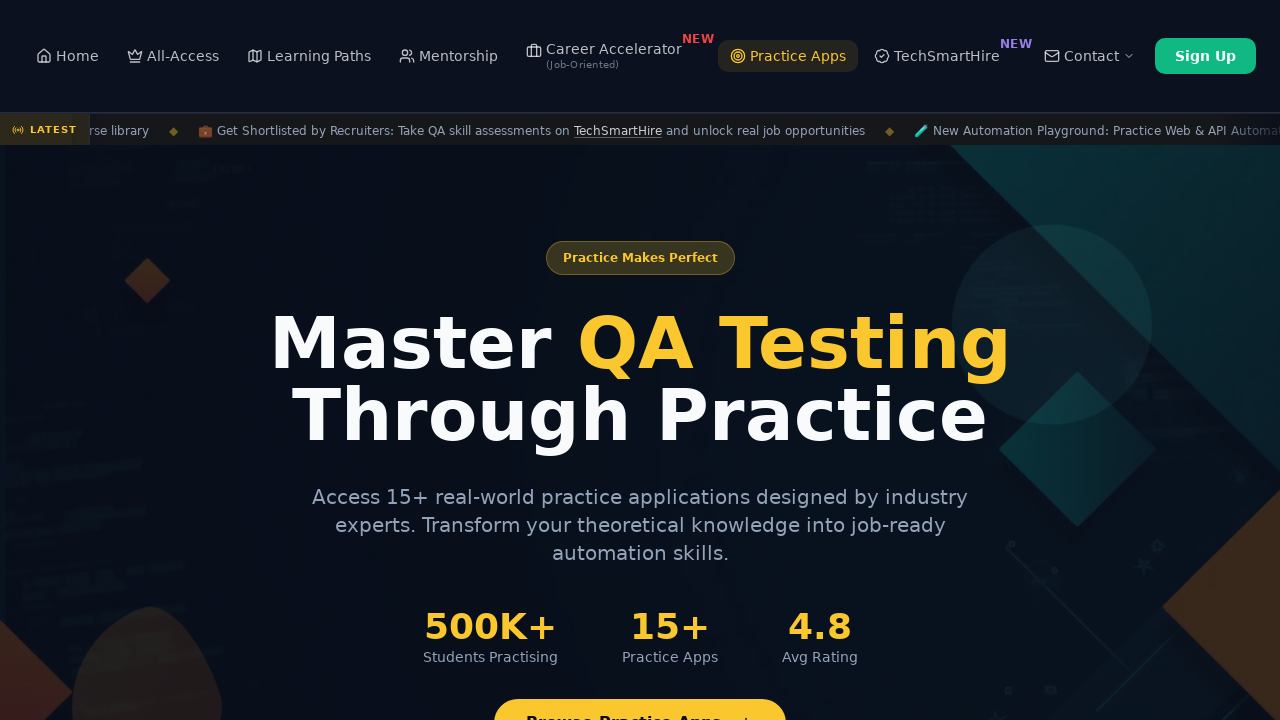

Retrieved page URL: 'https://rahulshettyacademy.com/practice'
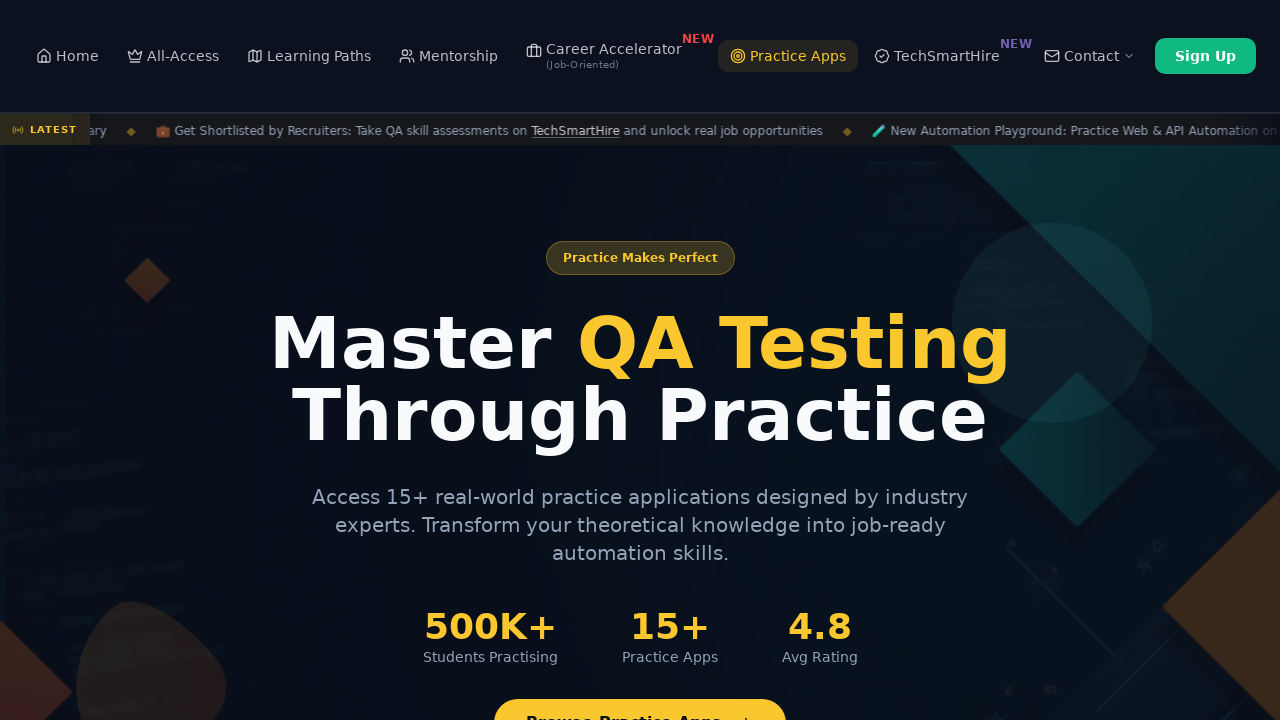

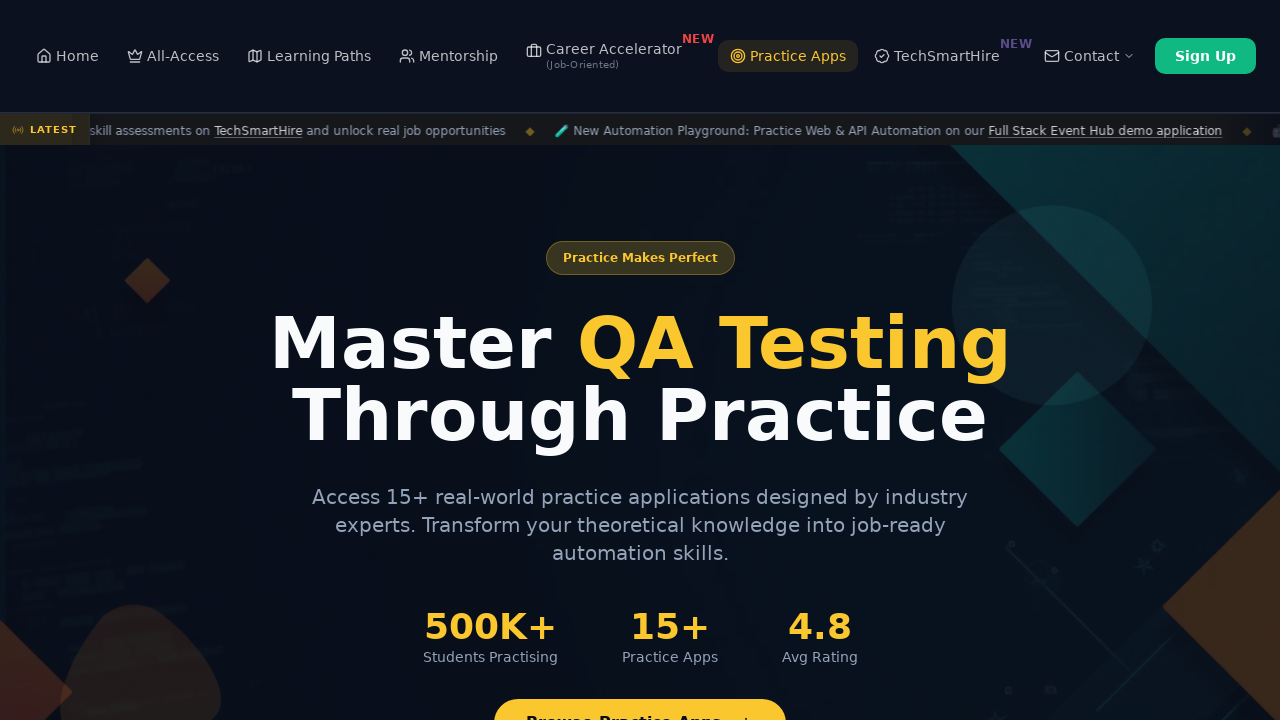